Tests dynamic loading by clicking start button and waiting for loading icon to disappear with 10 second timeout

Starting URL: https://automationfc.github.io/dynamic-loading/

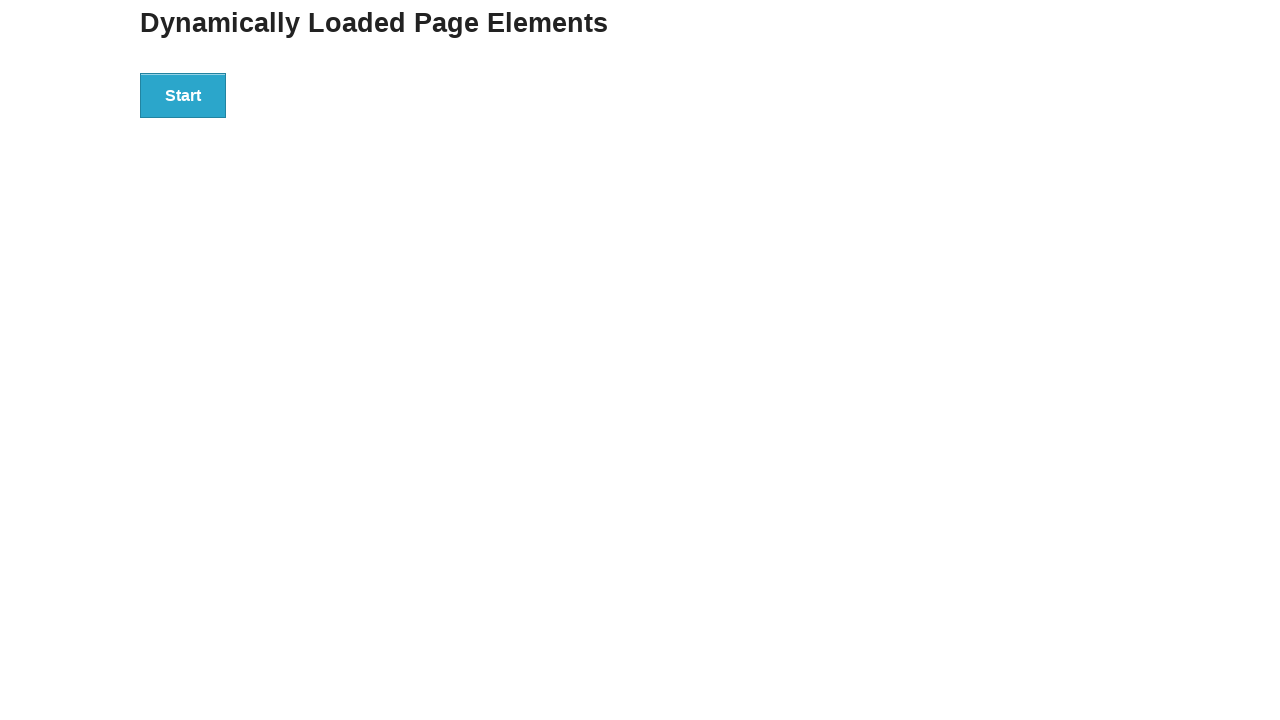

Clicked start button to trigger dynamic loading at (183, 95) on xpath=//div[@id='start']/button
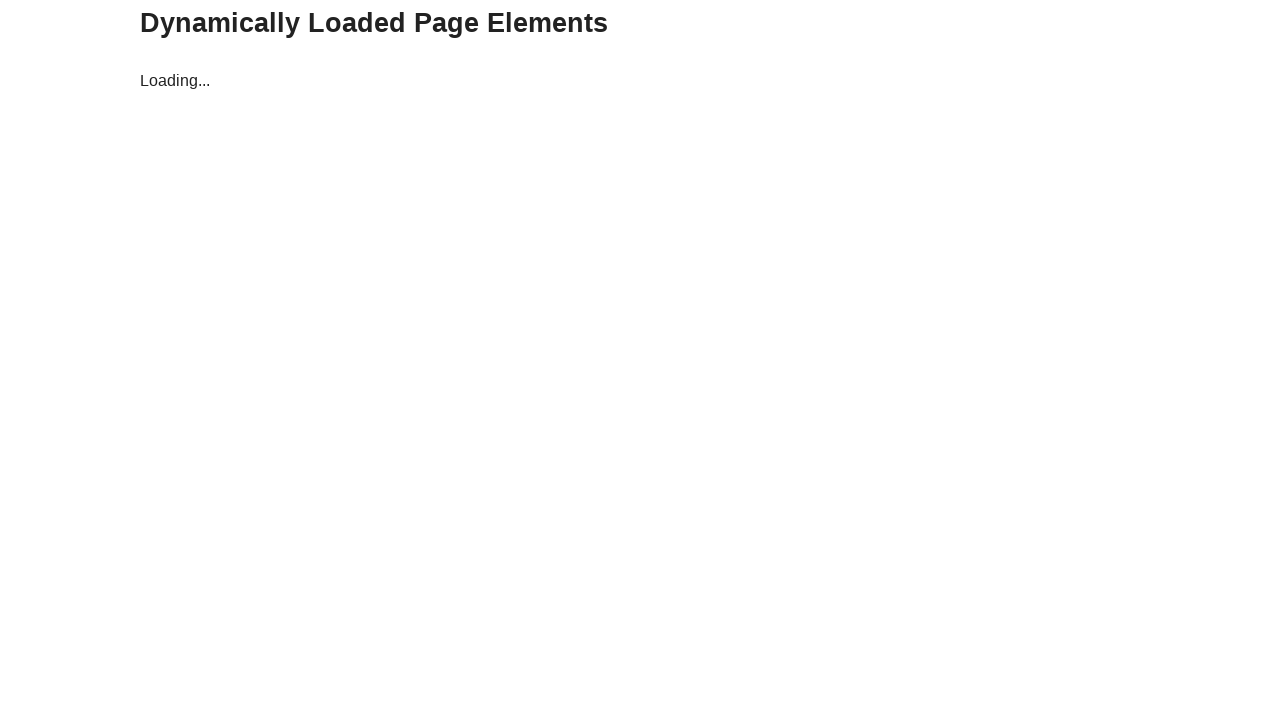

Loading icon disappeared after waiting up to 10 seconds
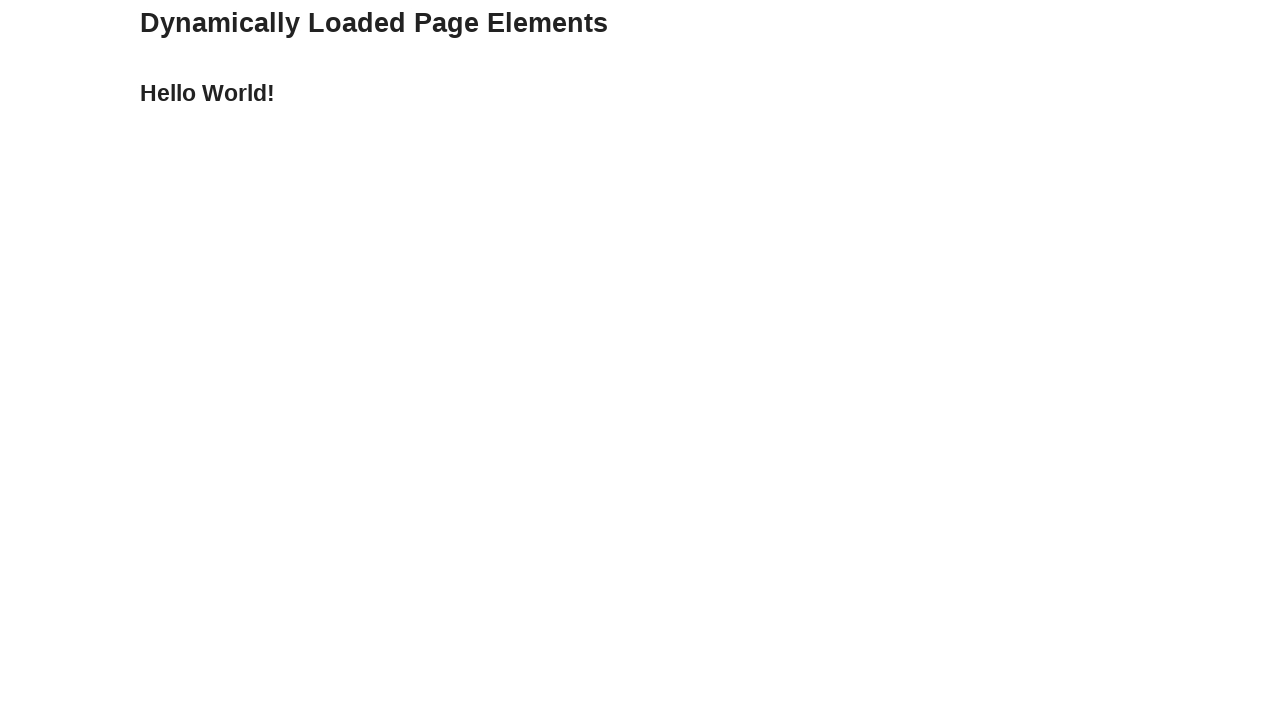

Verified 'Hello World!' text appeared after dynamic loading completed
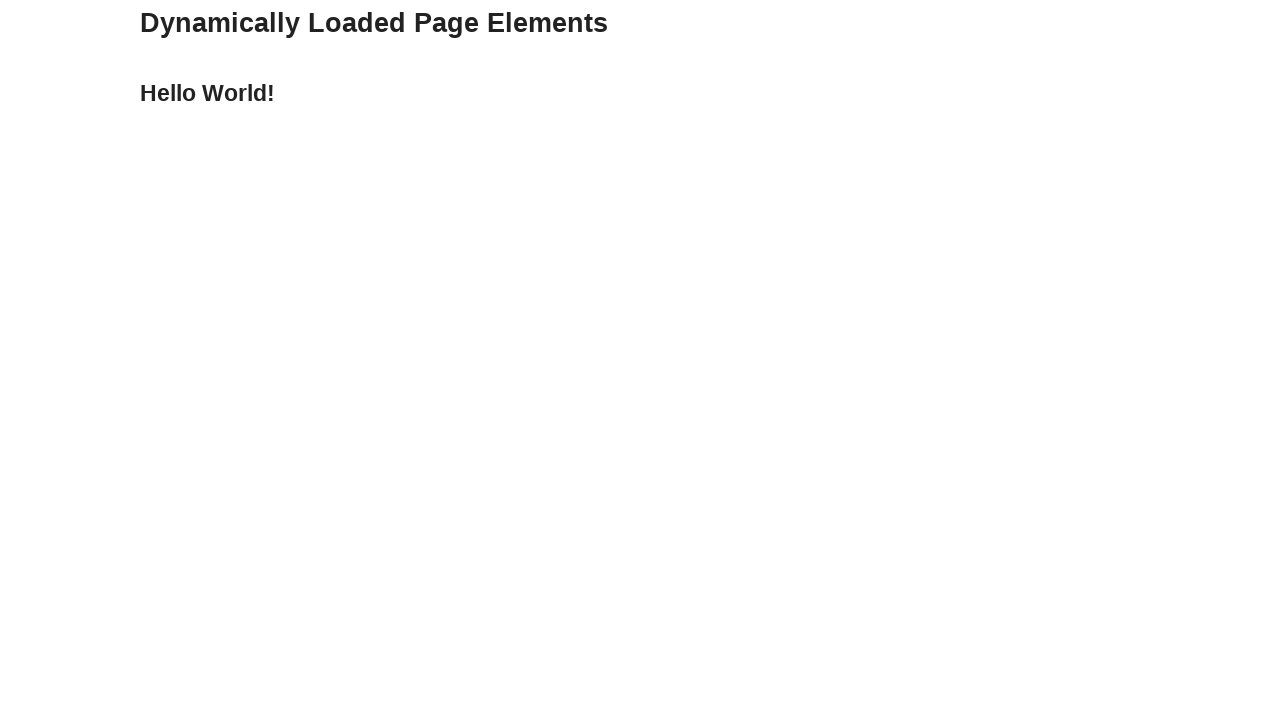

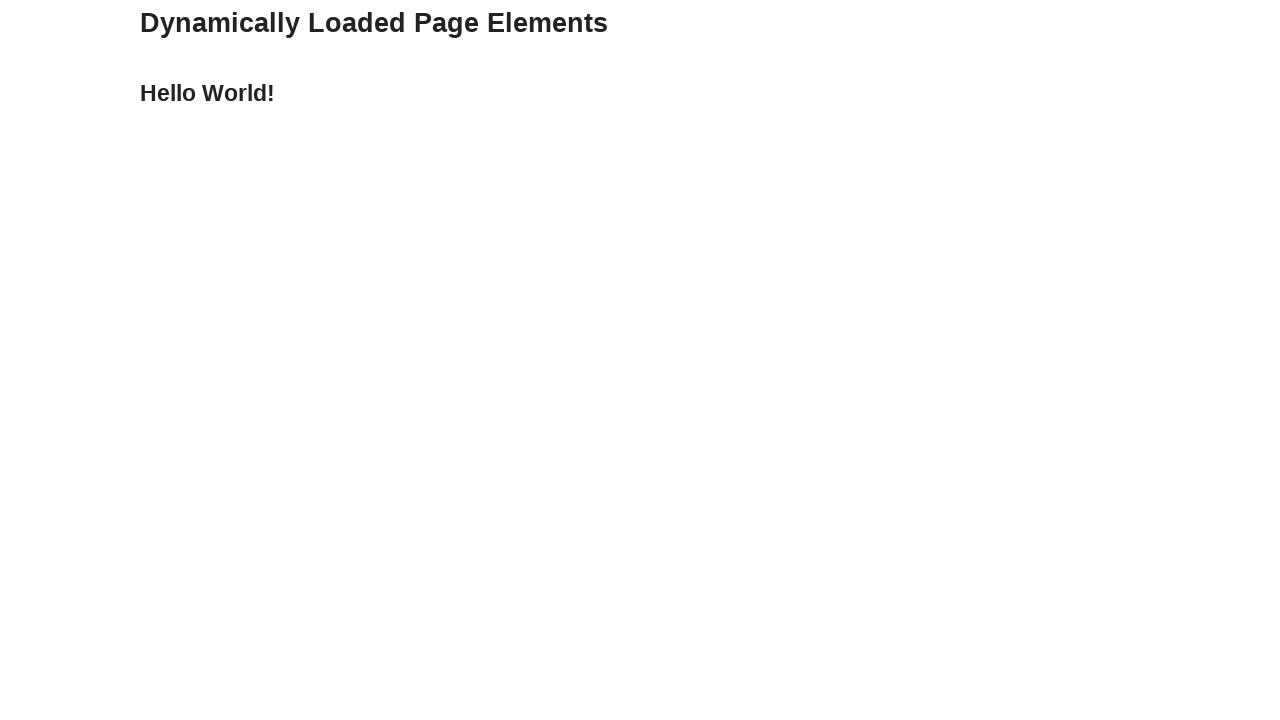